Tests sorting the Due column in ascending order by clicking the column header once and verifying the values are sorted correctly

Starting URL: http://the-internet.herokuapp.com/tables

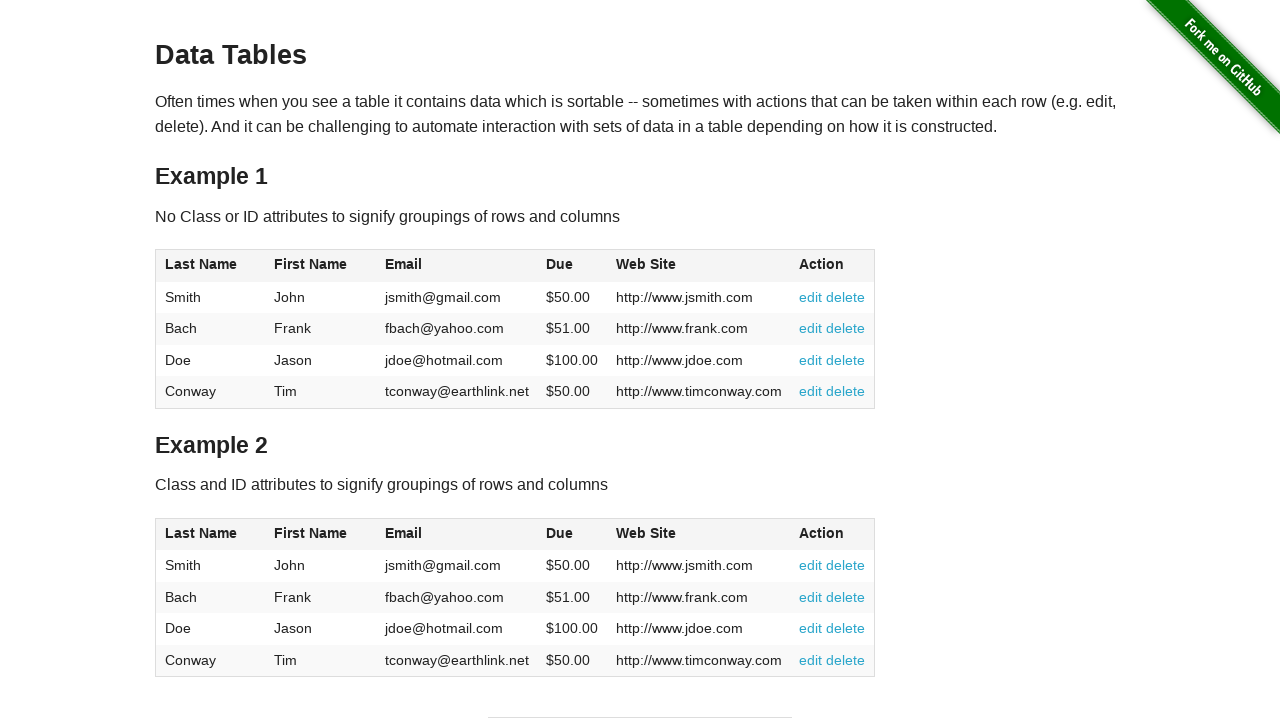

Clicked Due column header to sort in ascending order at (572, 266) on #table1 thead tr th:nth-of-type(4)
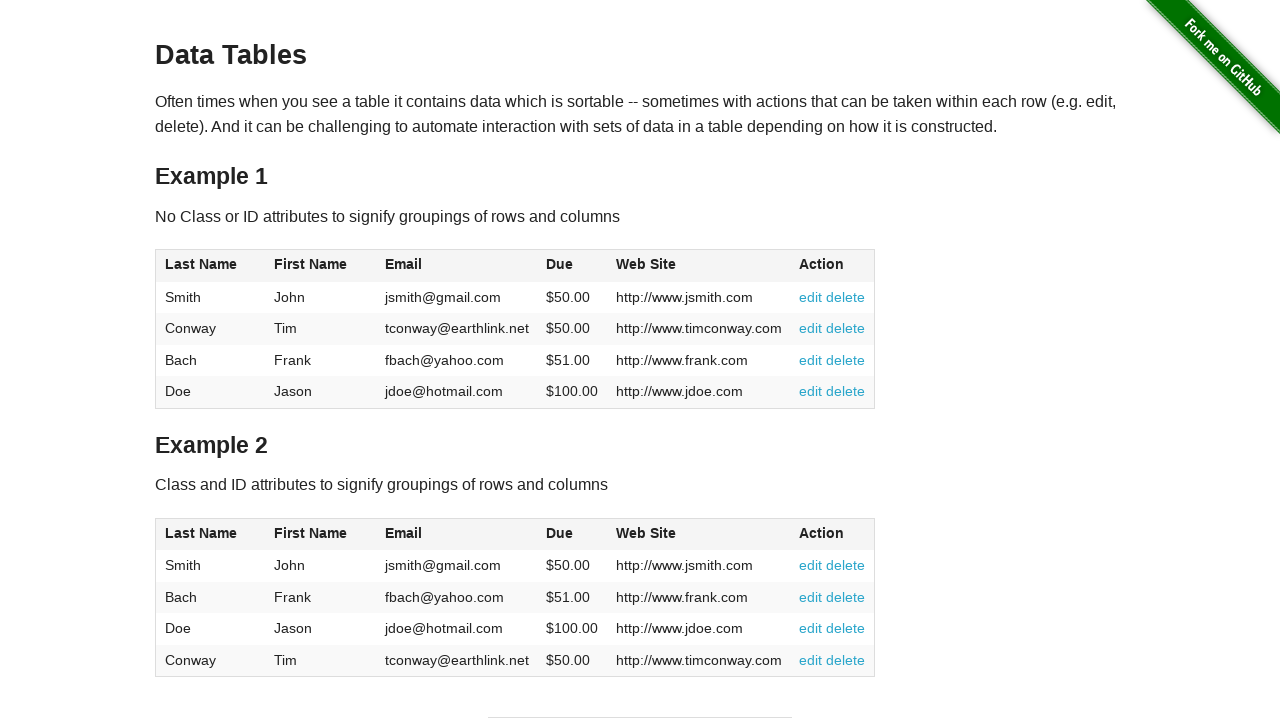

Waited for table to be sorted
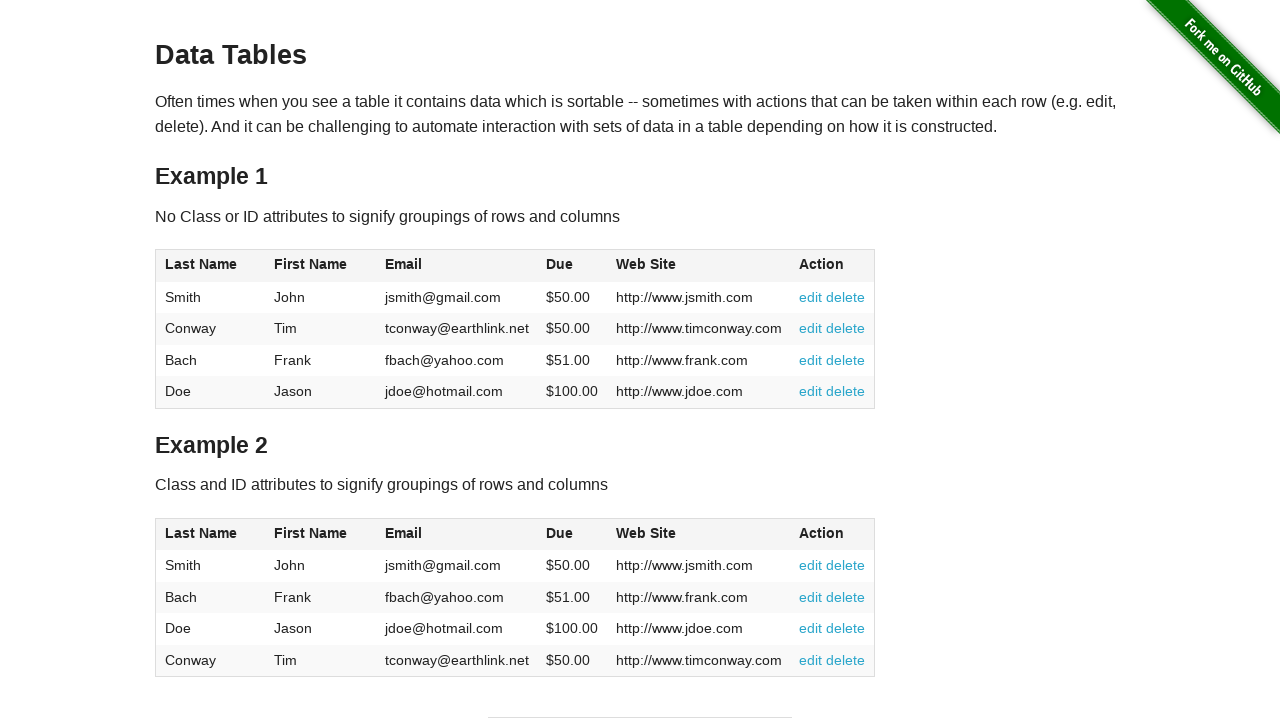

Verified Due column values are present in sorted table
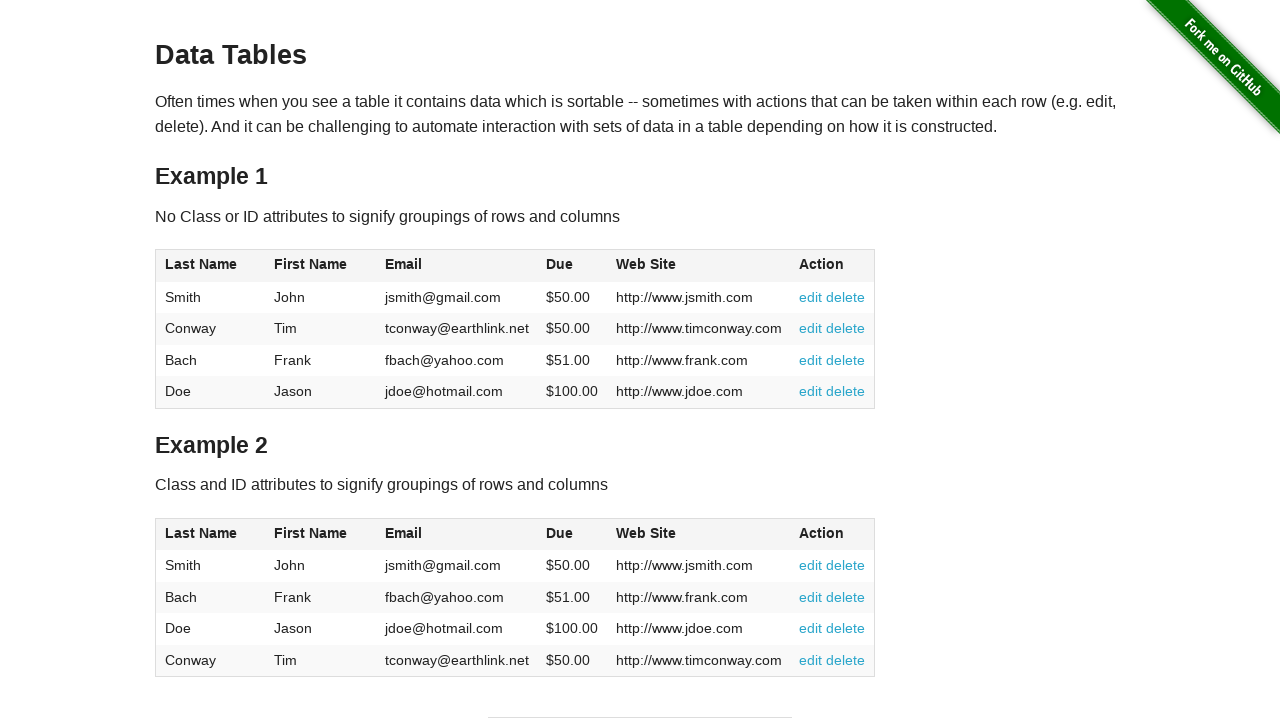

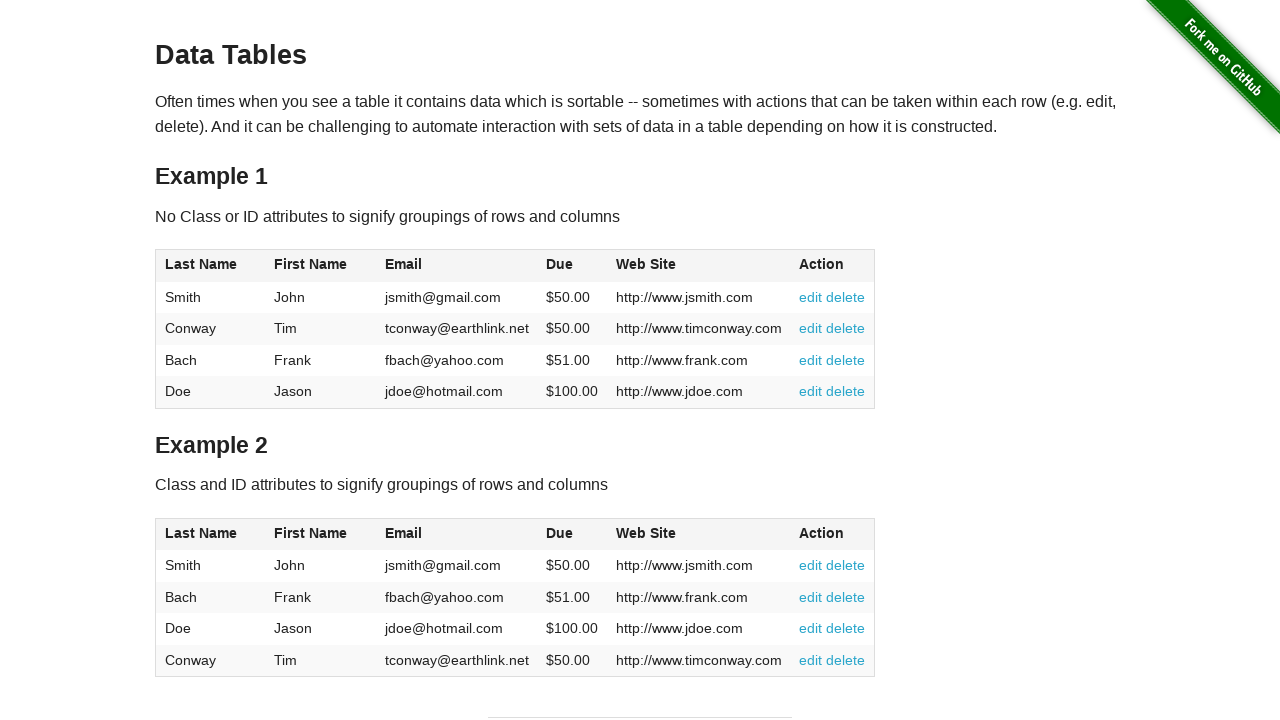